Tests that editing mode for a todo item is not shared across browser tabs by adding a todo, entering edit mode, opening a new tab, and verifying the todo is not in edit mode in the new tab

Starting URL: https://todomvc.com/examples/typescript-angular/#/

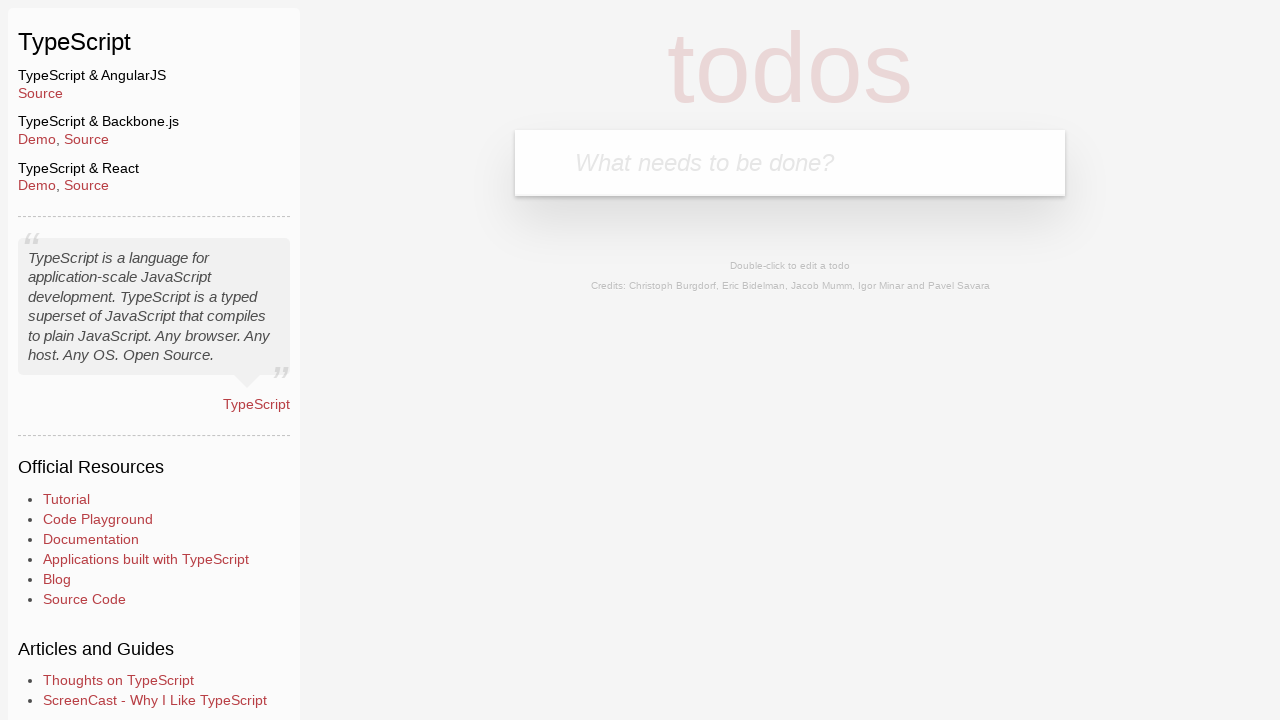

Filled new todo input field with 'Example' on .new-todo
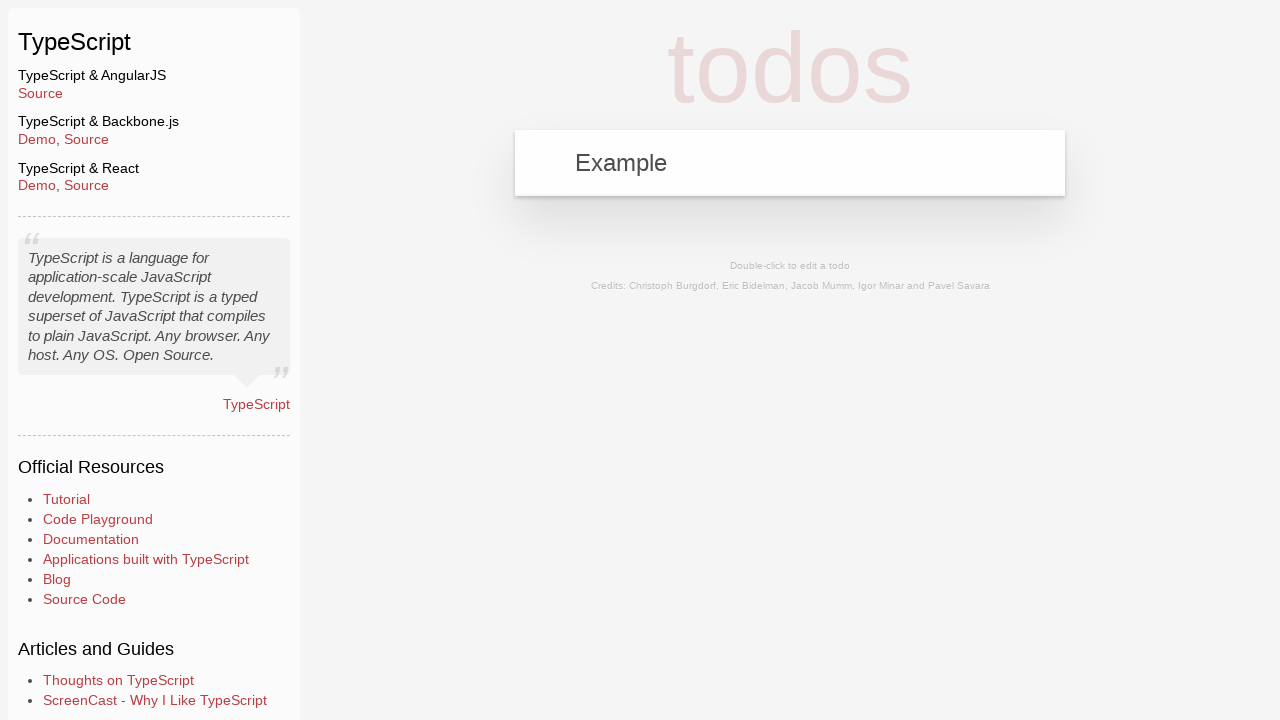

Pressed Enter to create new todo item on .new-todo
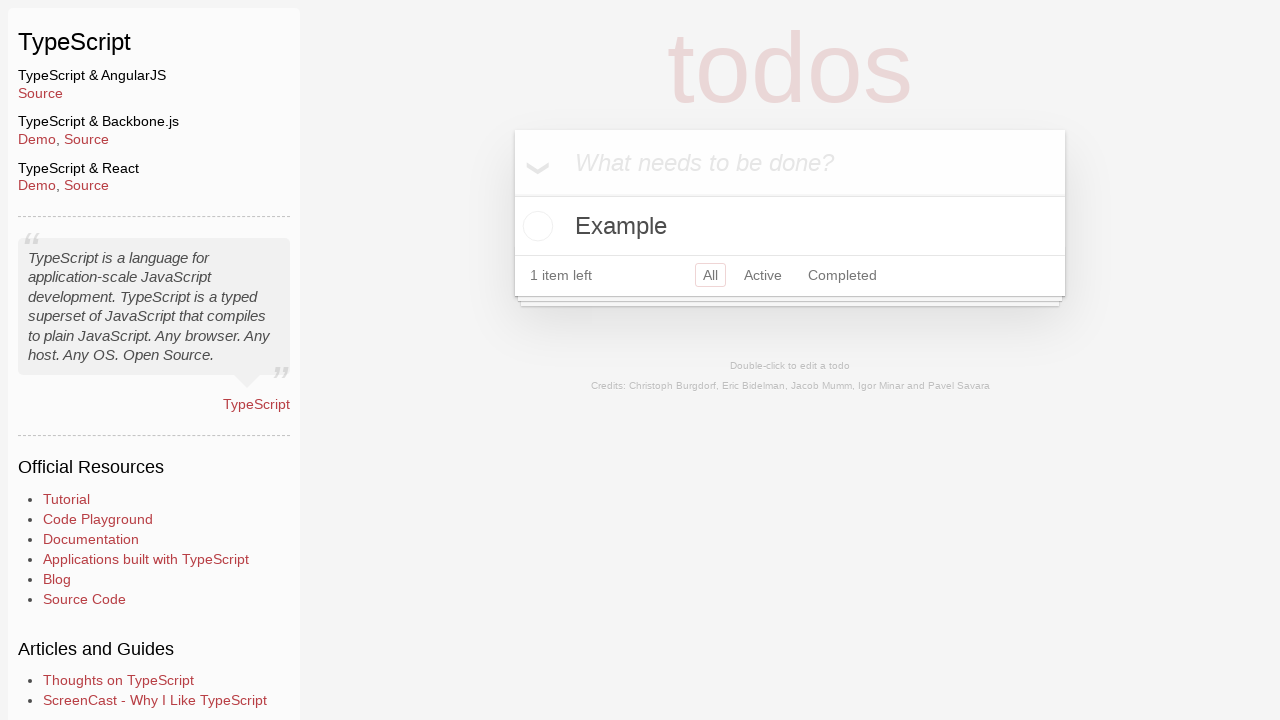

Double-clicked todo item to enter edit mode at (790, 226) on text=Example
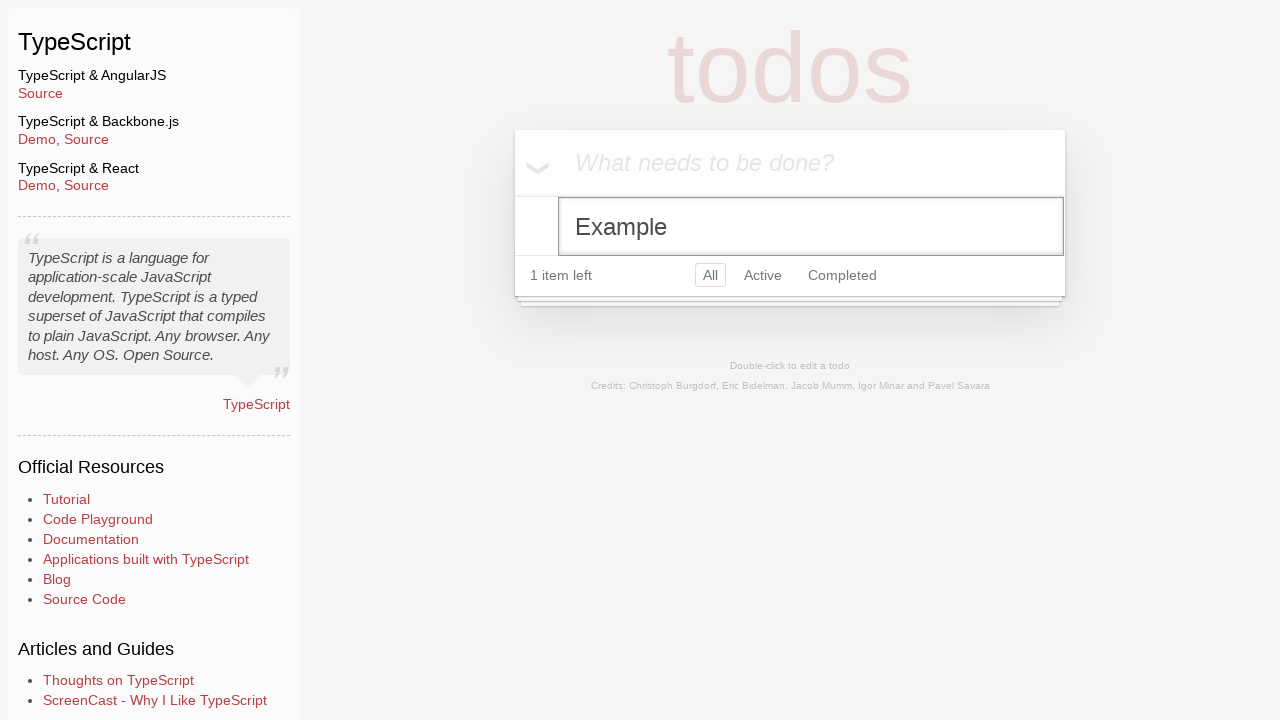

Opened new browser tab
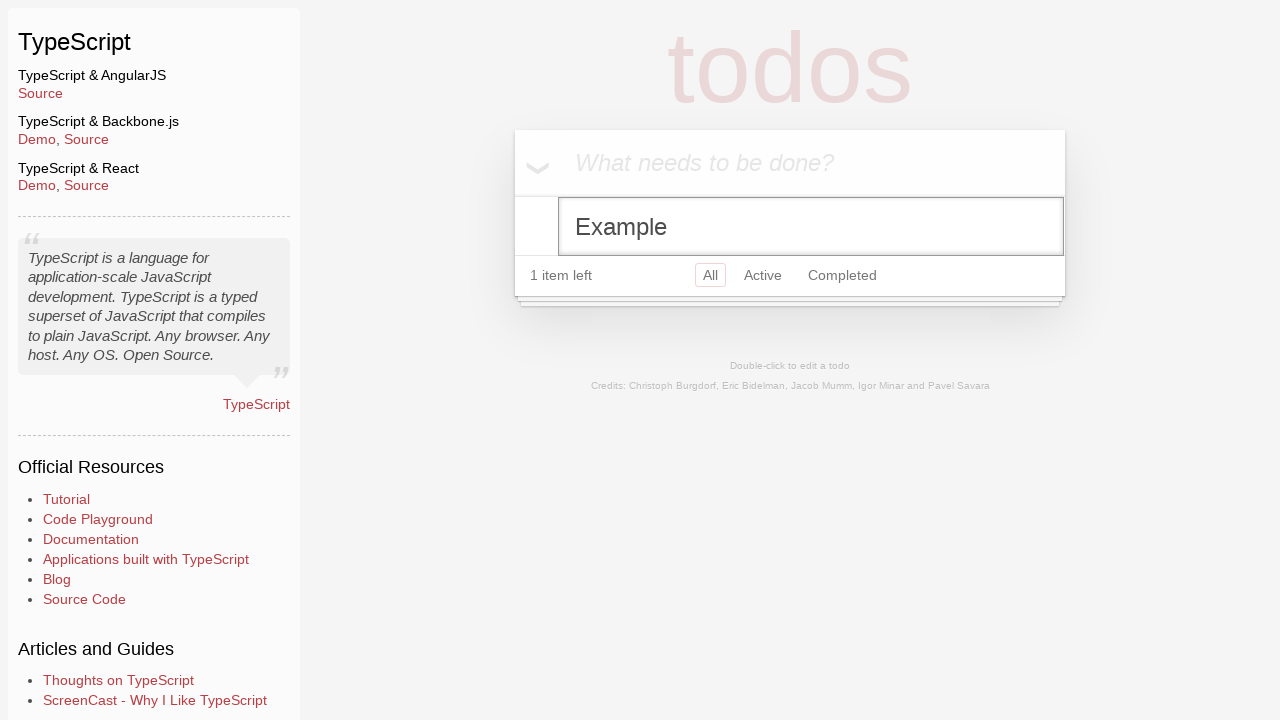

Navigated new tab to TodoMVC application
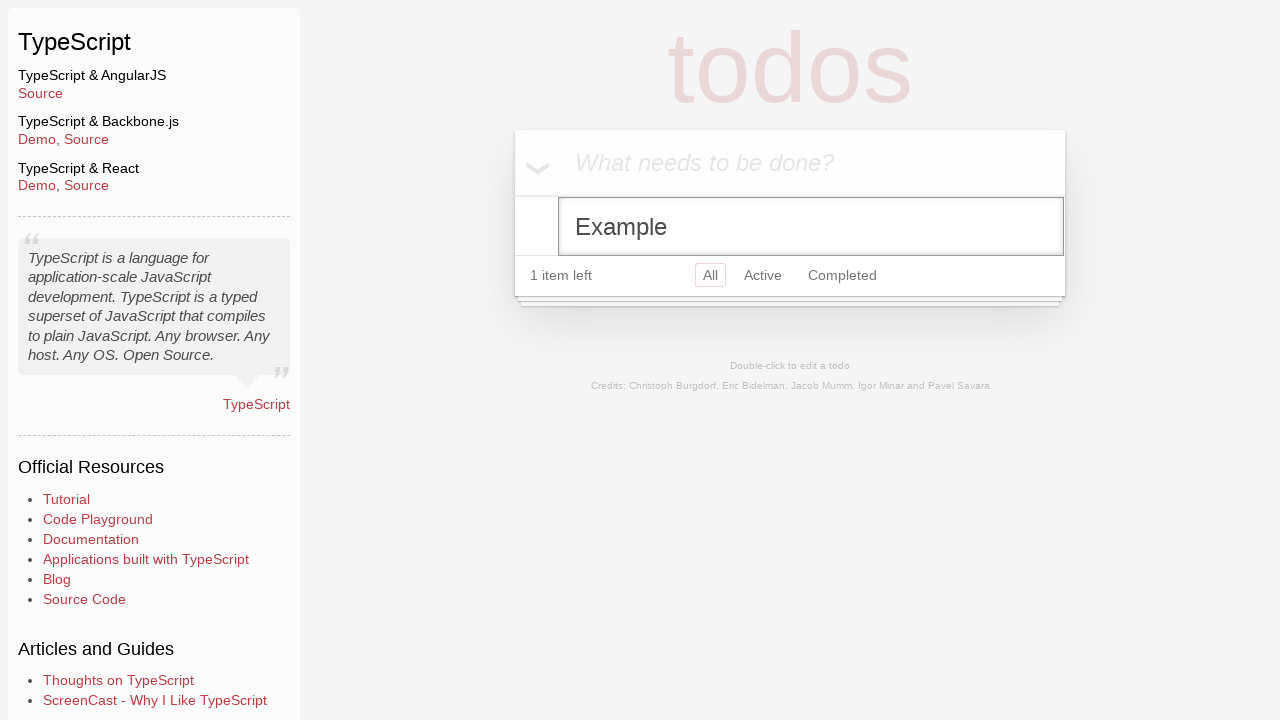

Todo list loaded in new tab
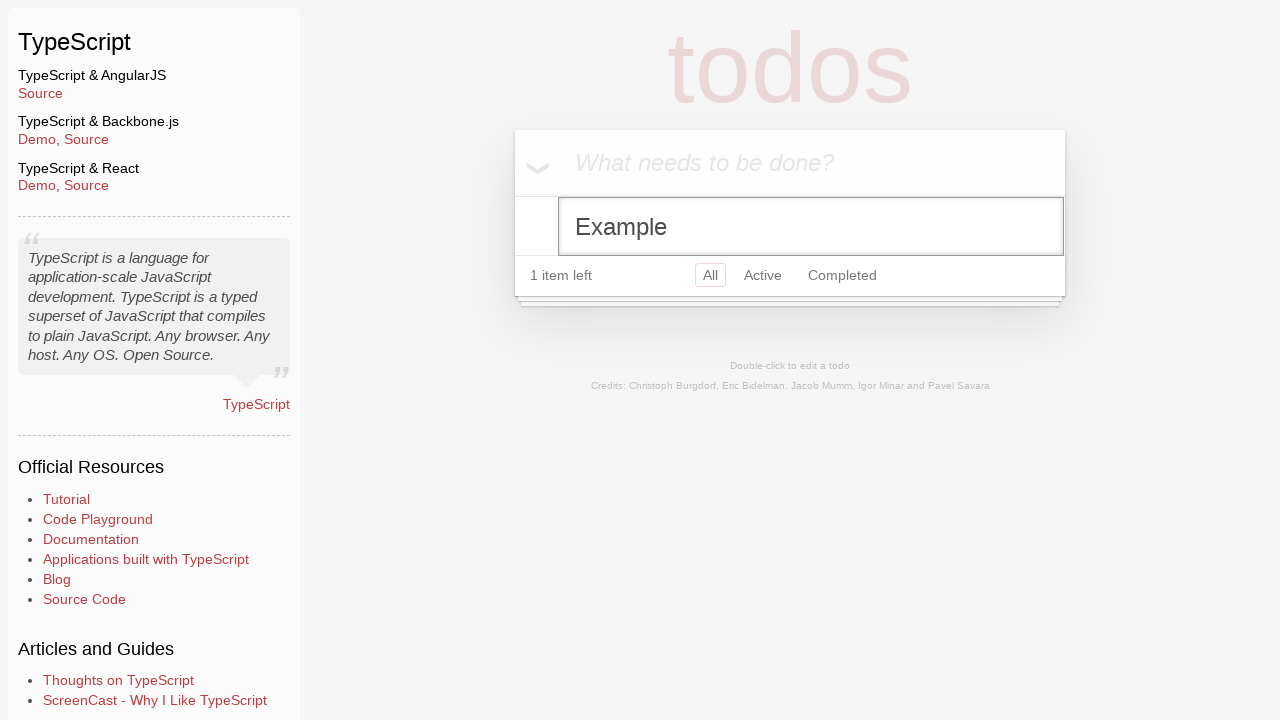

Checked for editing mode todos - found 0 item(s) in edit mode
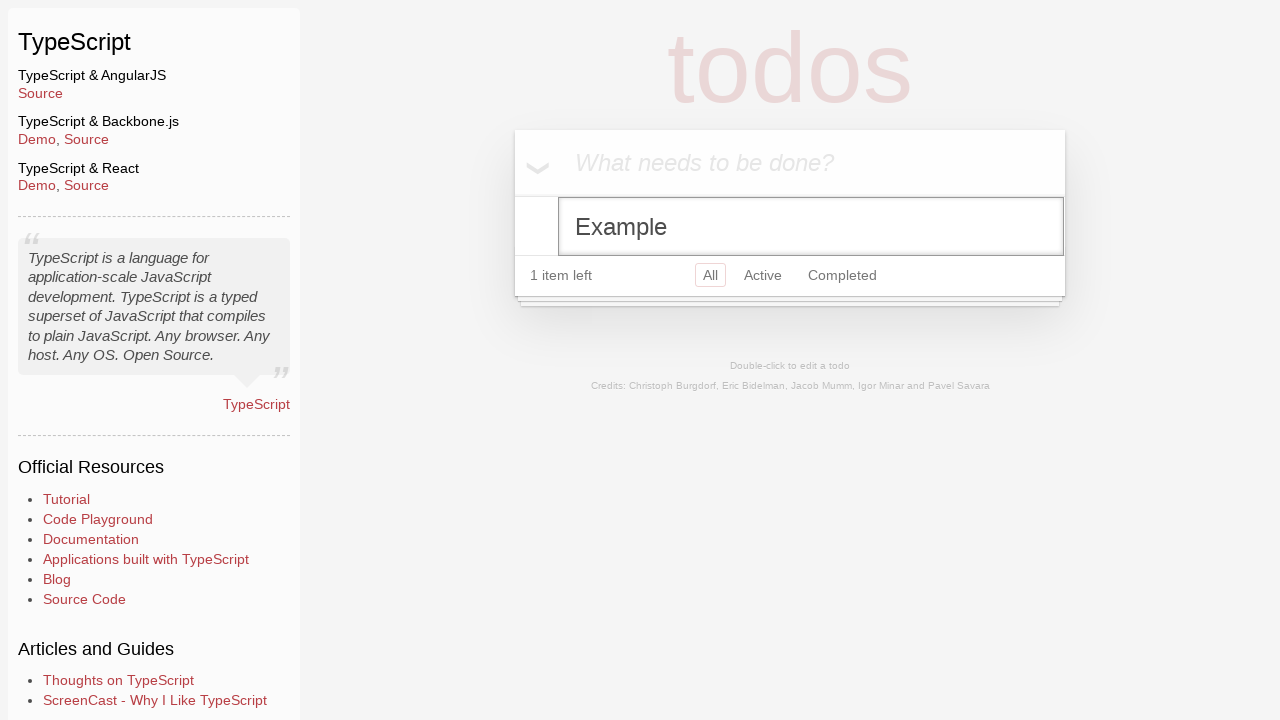

Verified that todo is not in editing mode in new tab
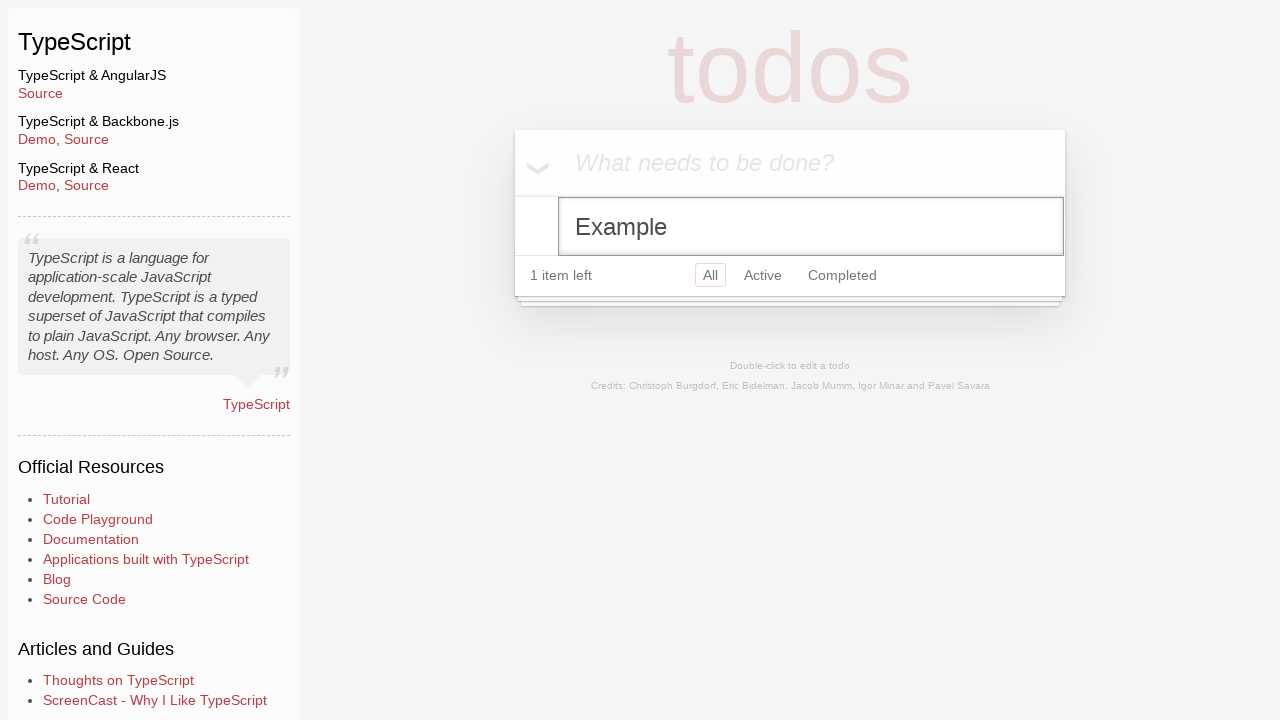

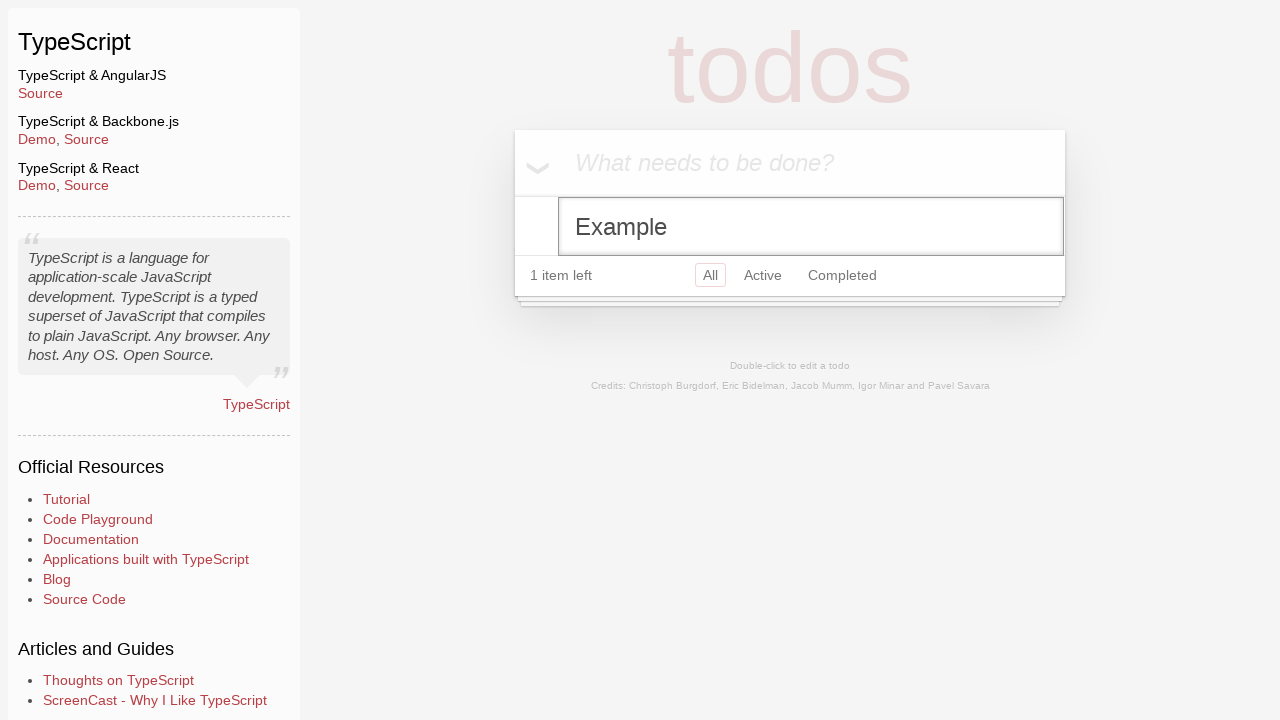